Tests clicking the JS Prompt button, dismissing the prompt without entering text, and verifying the result shows null.

Starting URL: https://the-internet.herokuapp.com/javascript_alerts

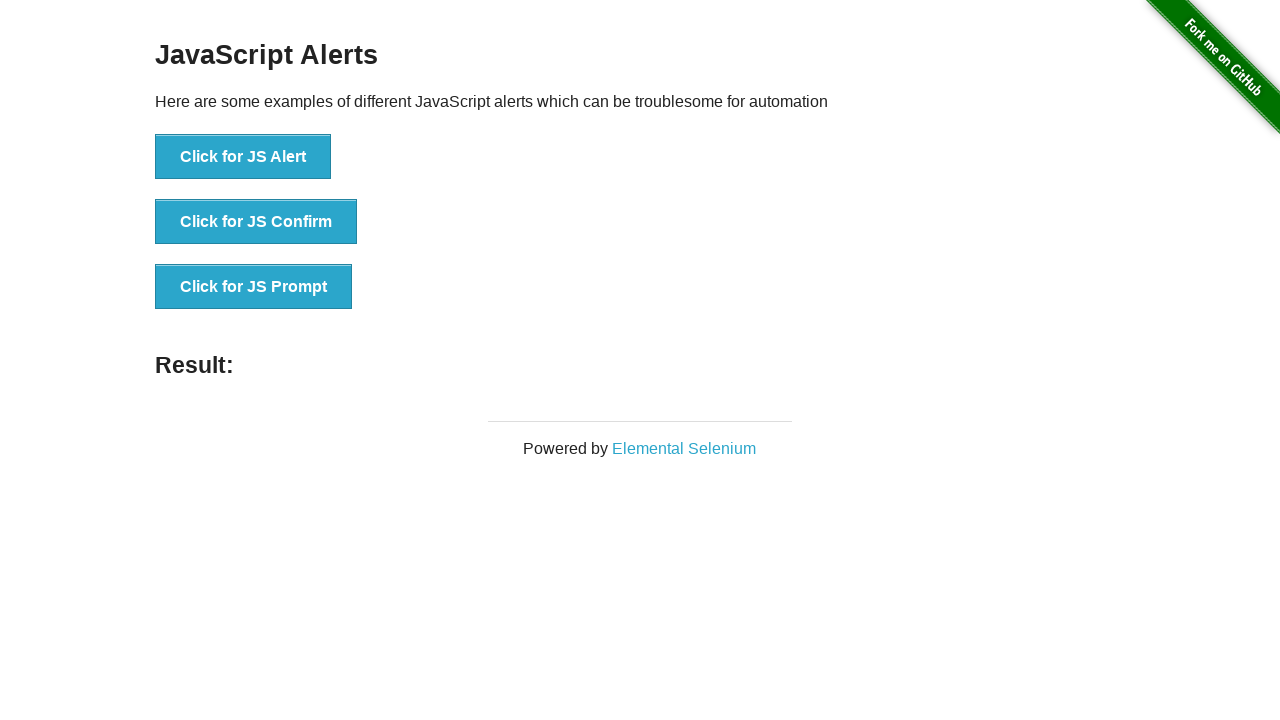

Set up dialog handler to dismiss prompts
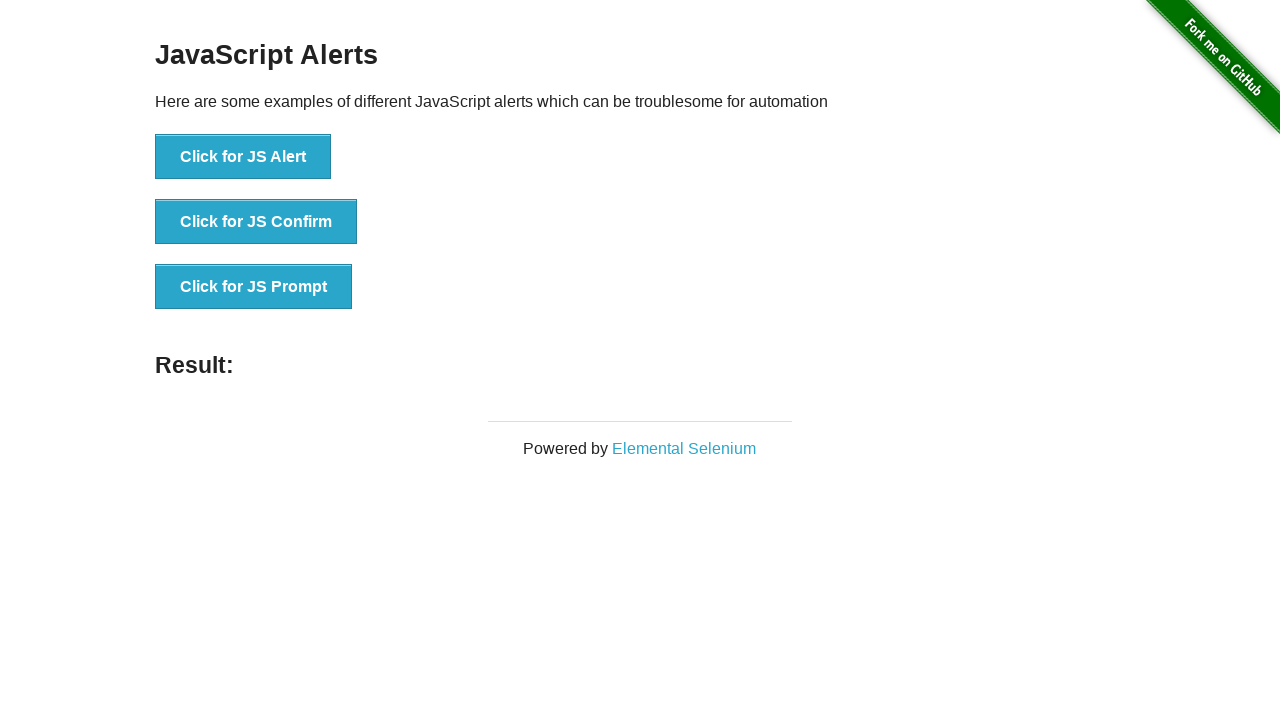

Clicked the JS Prompt button at (254, 287) on button[onclick*='jsPrompt']
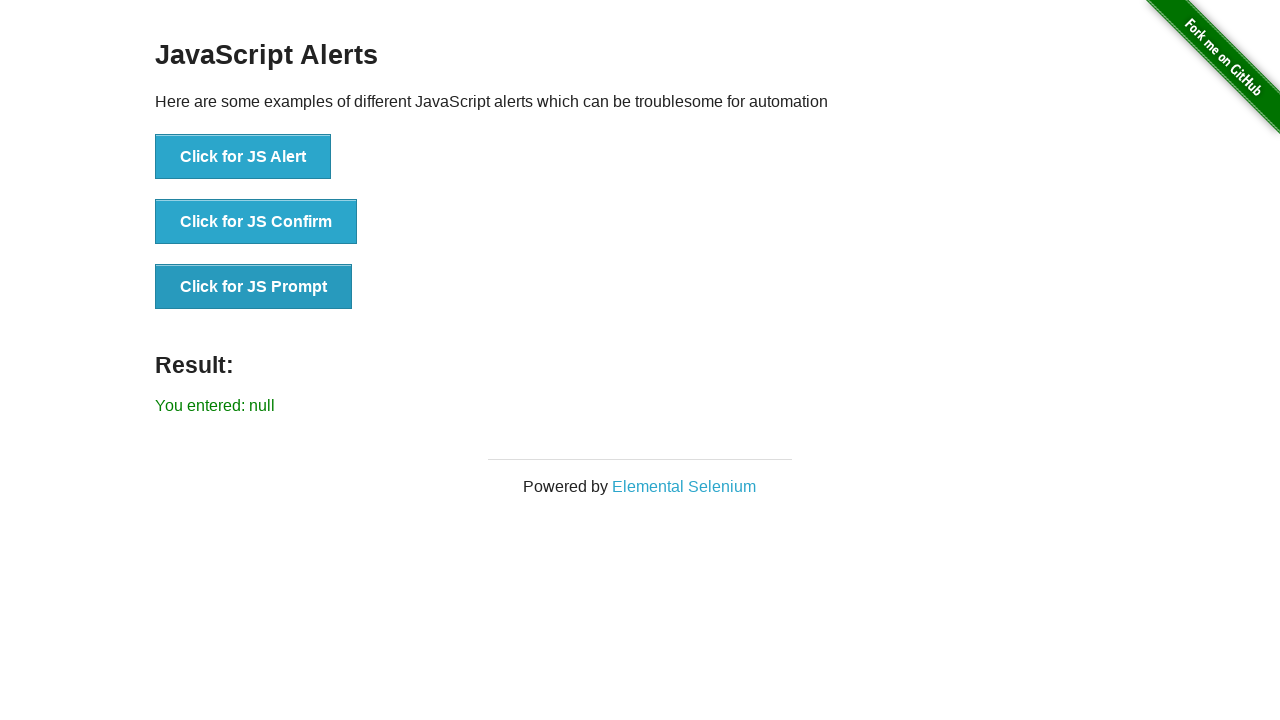

Waited for result label to appear and verified null message displayed
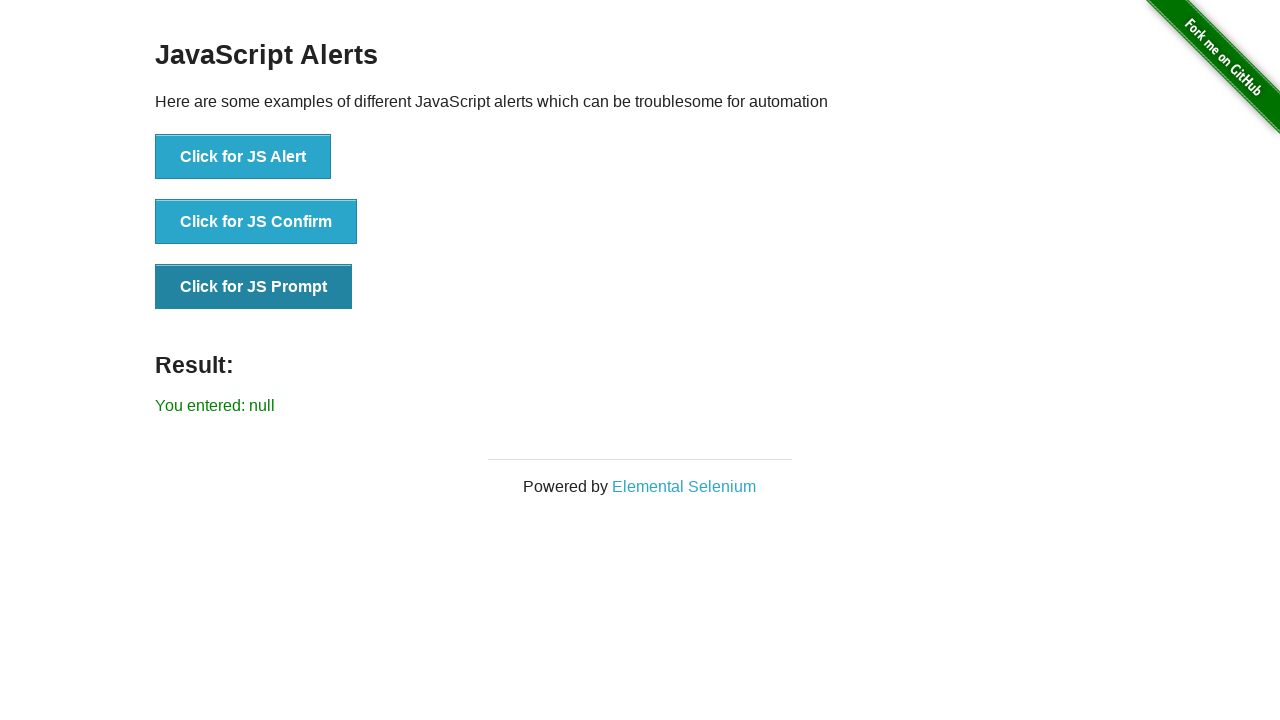

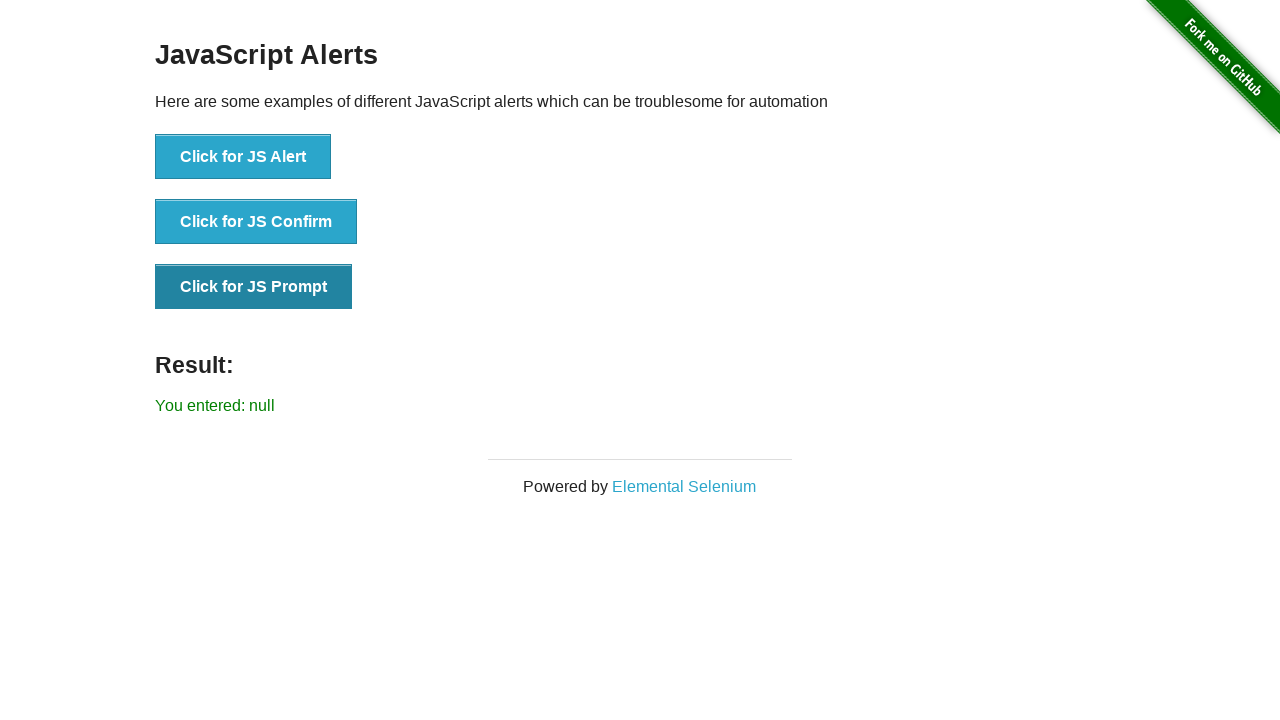